Tests the jQuery UI selectable widget by switching to an iframe and clicking on the first item in a selectable list

Starting URL: https://jqueryui.com/selectable/

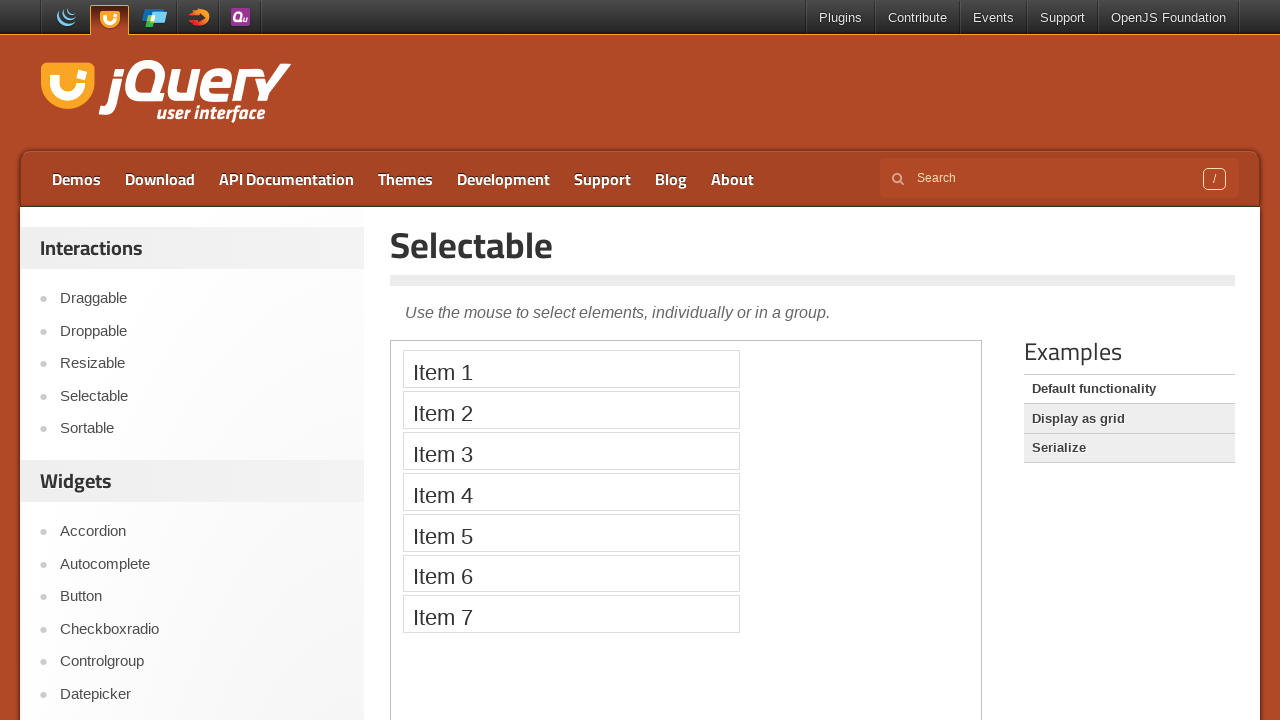

Navigated to jQuery UI selectable demo page
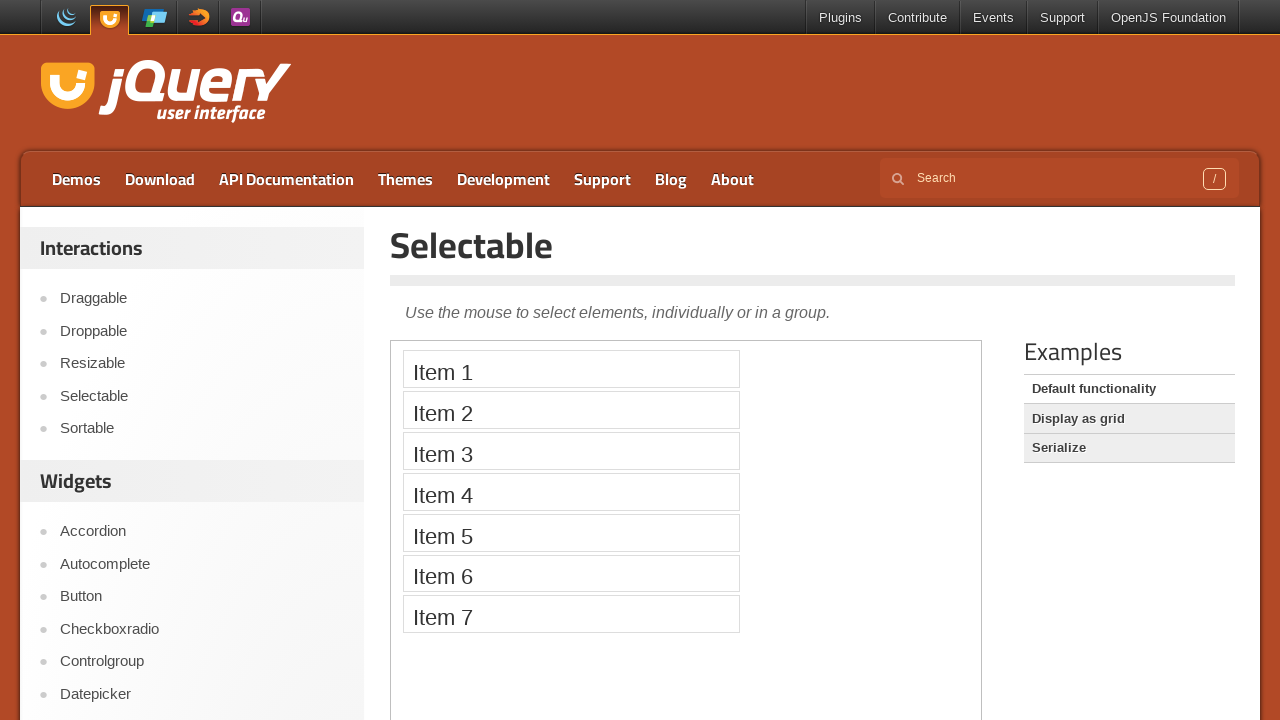

Clicked on the first item in the selectable list within the iframe at (571, 369) on iframe >> nth=0 >> internal:control=enter-frame >> #selectable > li >> nth=0
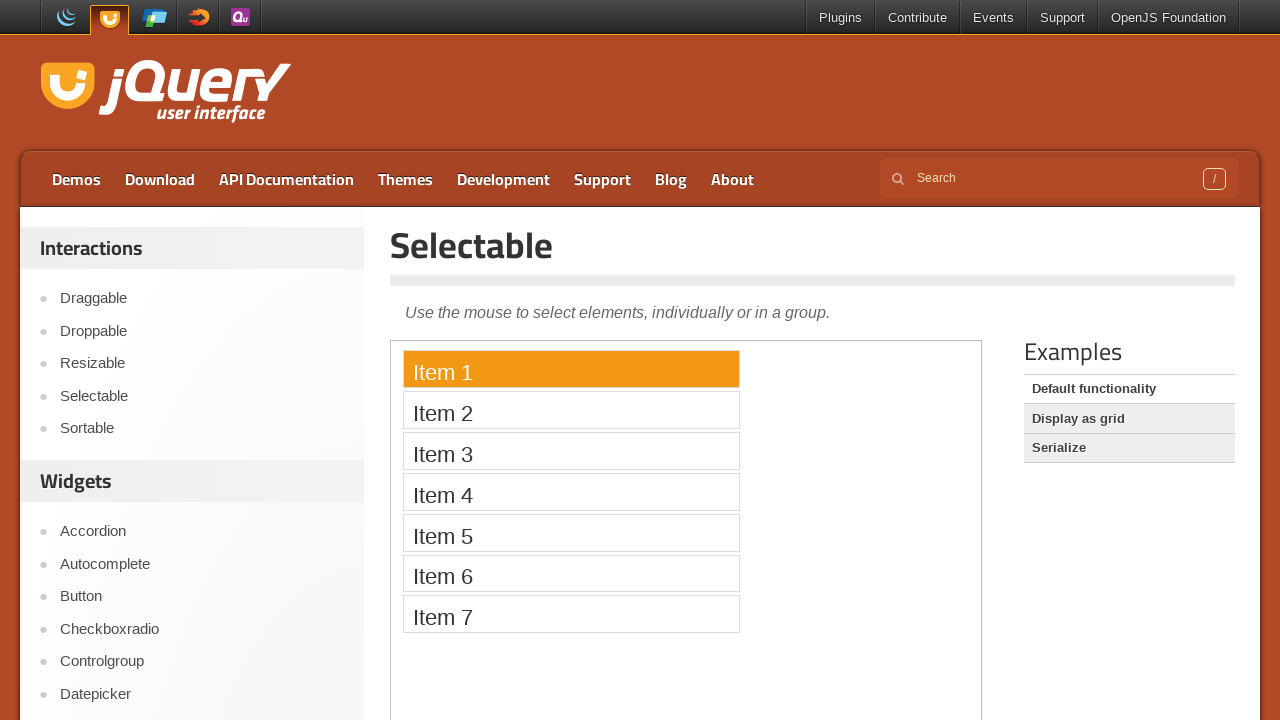

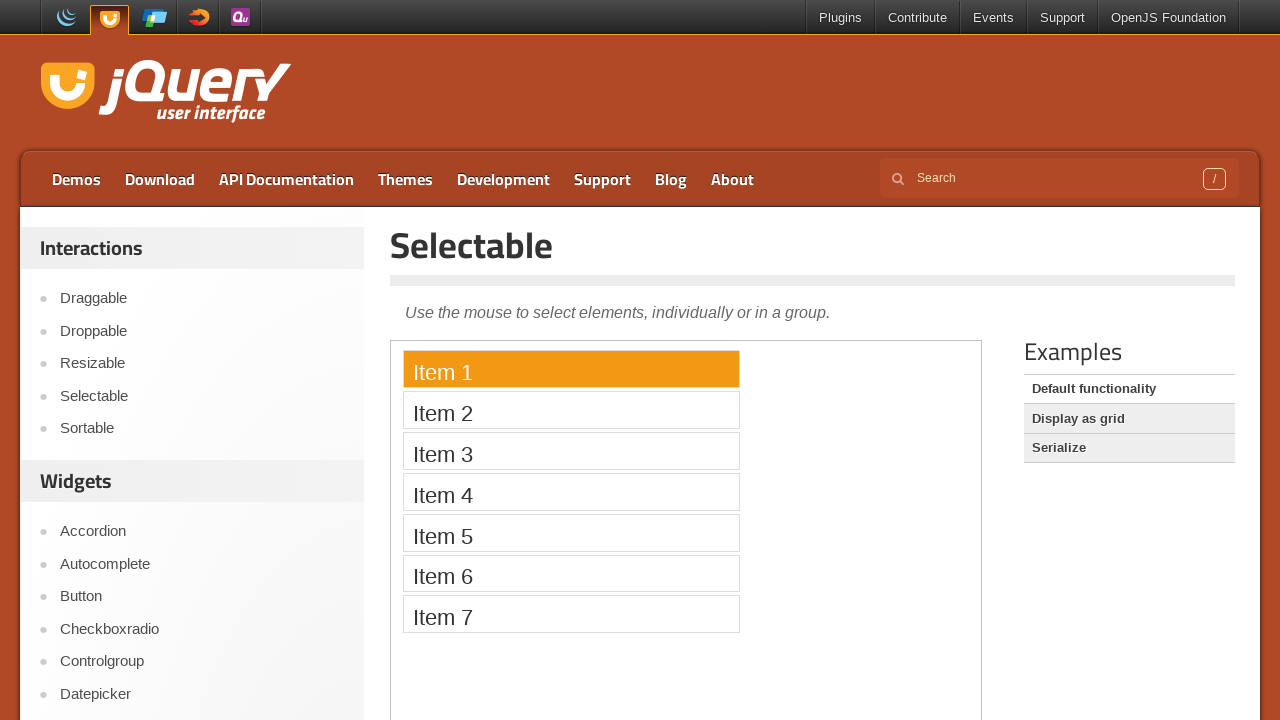